Tests action chains using chain syntax by double-clicking an element

Starting URL: http://sahitest.com/demo/clicks.htm

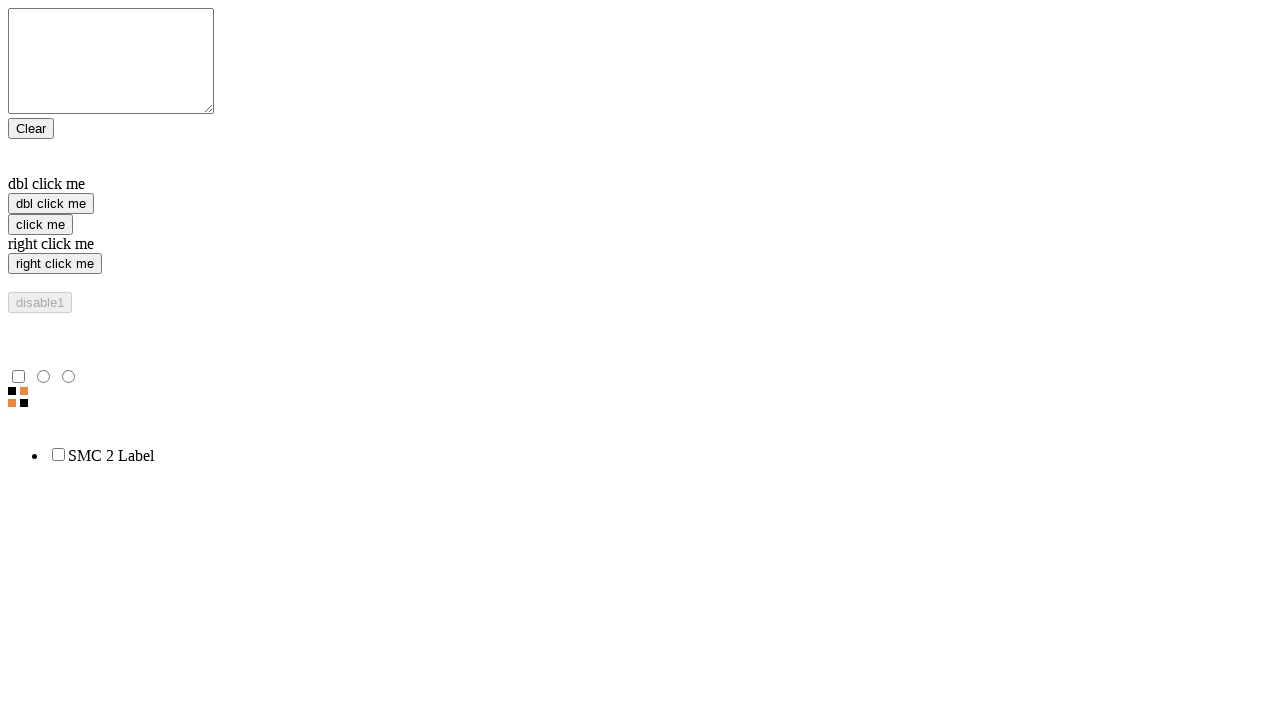

Located the 'dbl click me' button element
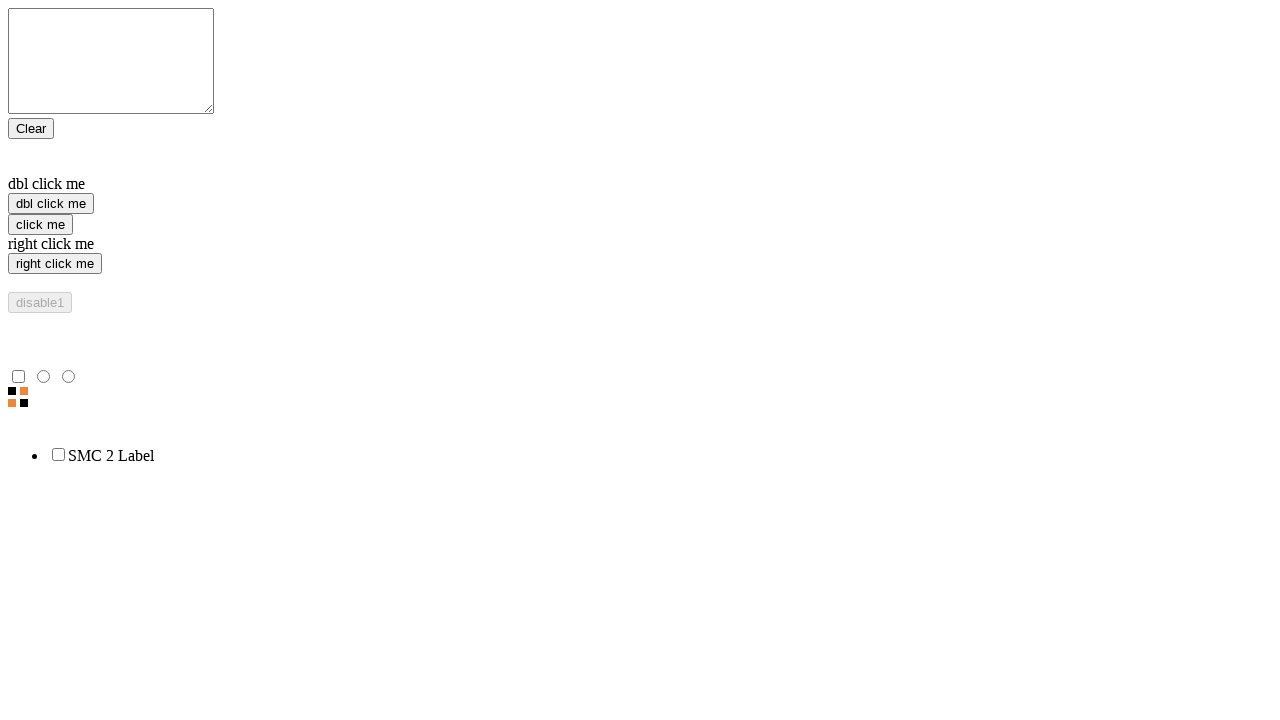

Double-clicked the 'dbl click me' button at (51, 204) on xpath=//input[@value="dbl click me"]
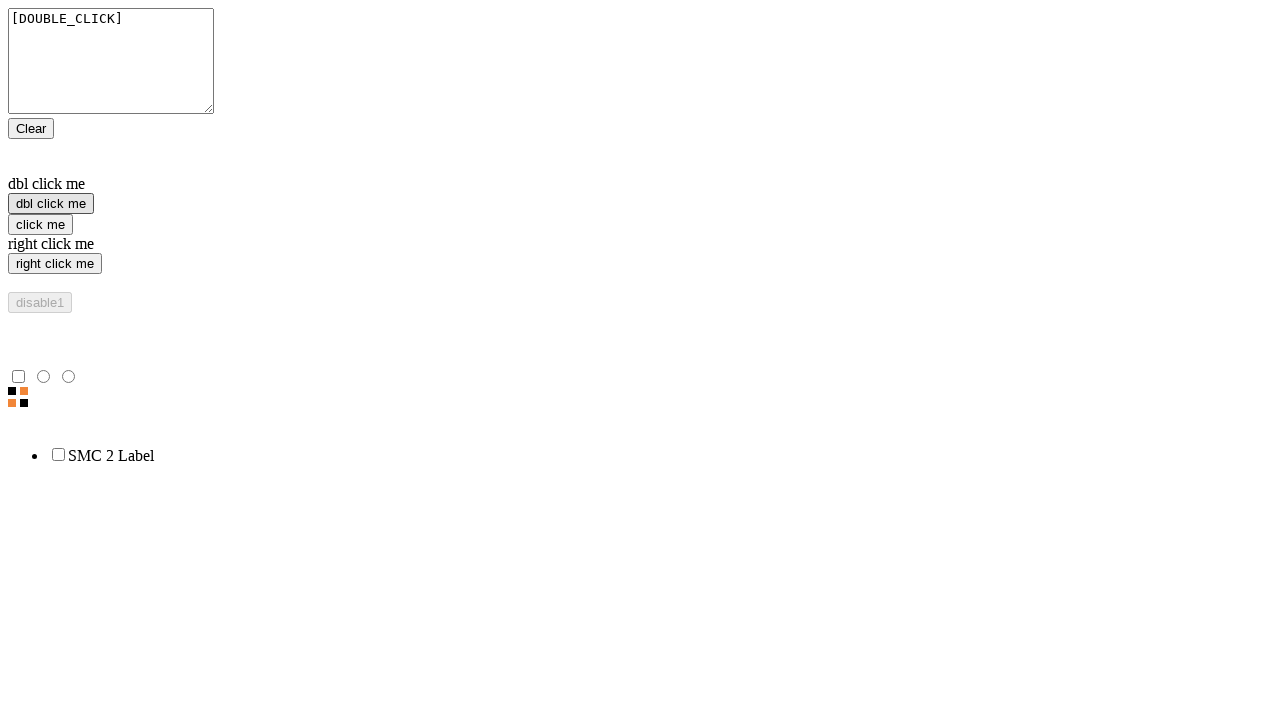

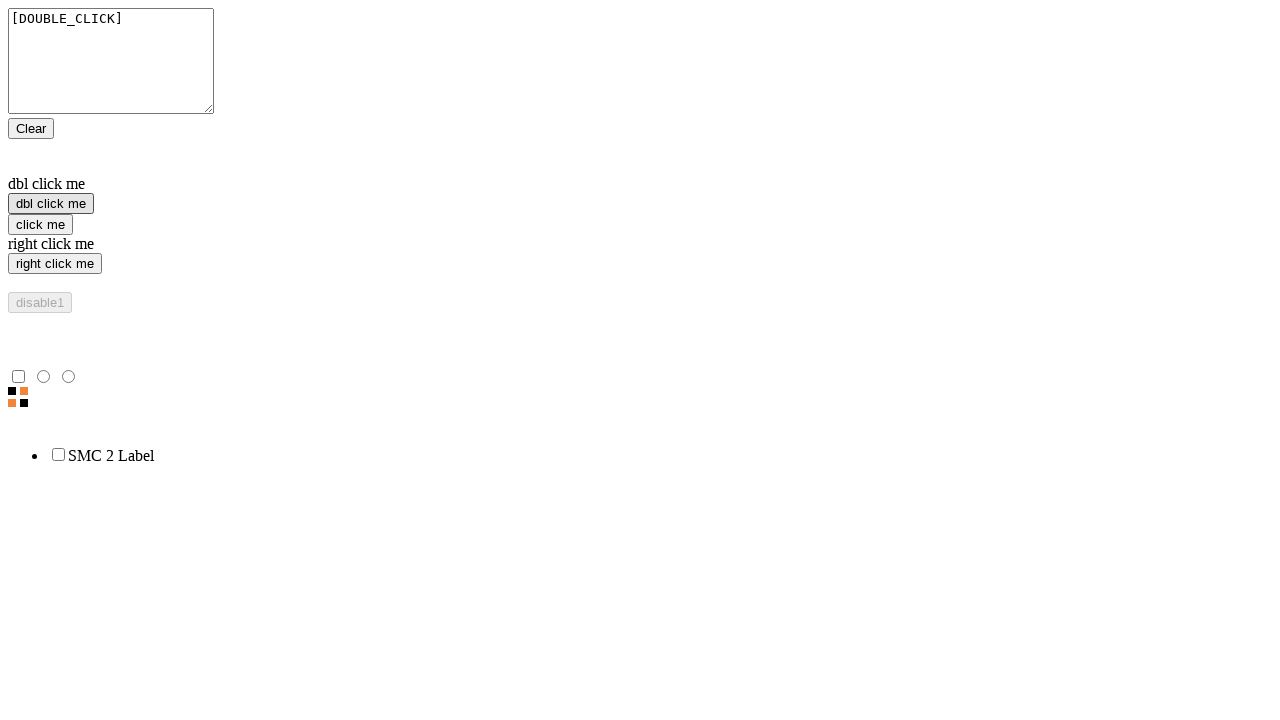